Tests basic browser navigation functionality by visiting two websites, navigating back and forward, and refreshing the page.

Starting URL: https://www.loopcamp.io

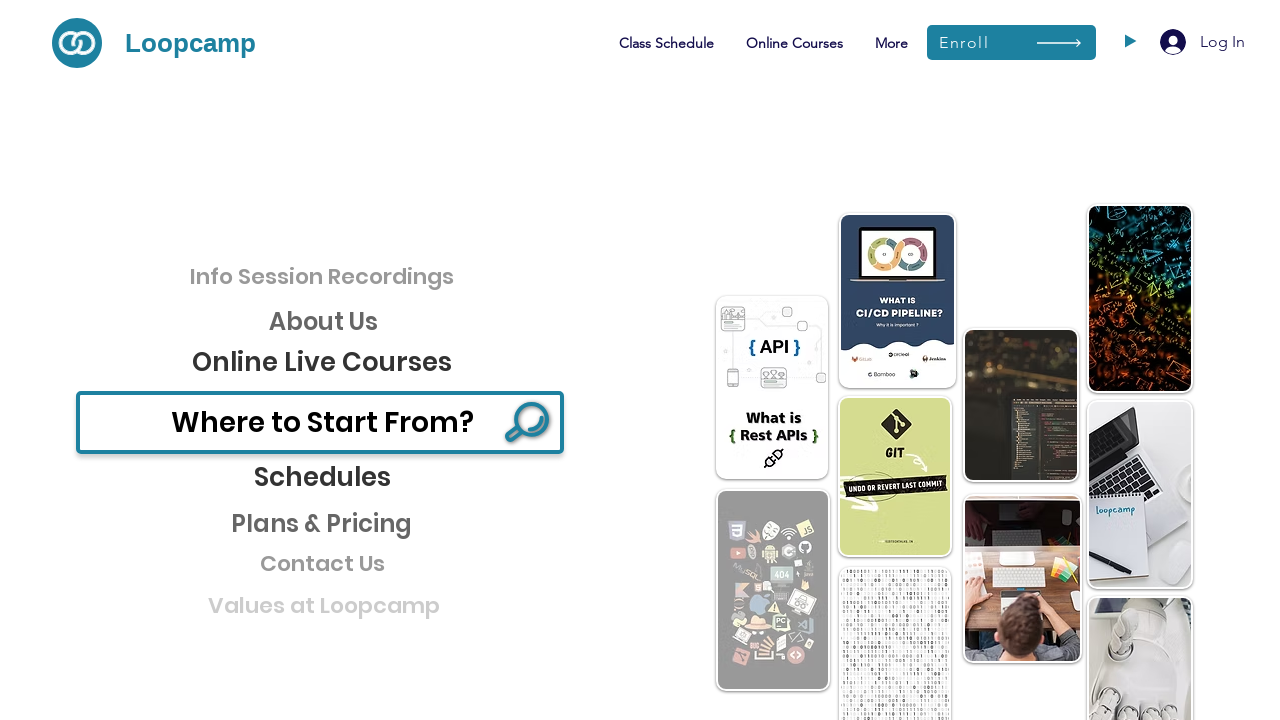

Navigated to https://www.etsy.com
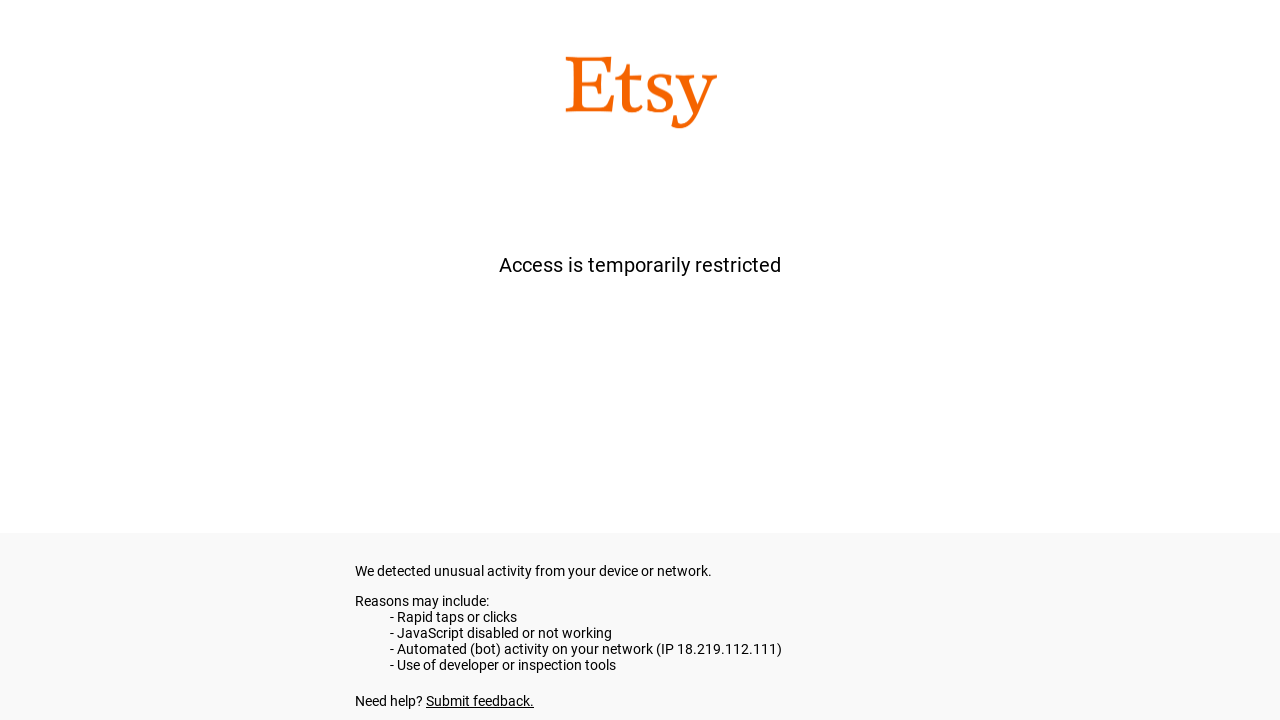

Navigated back to https://www.loopcamp.io
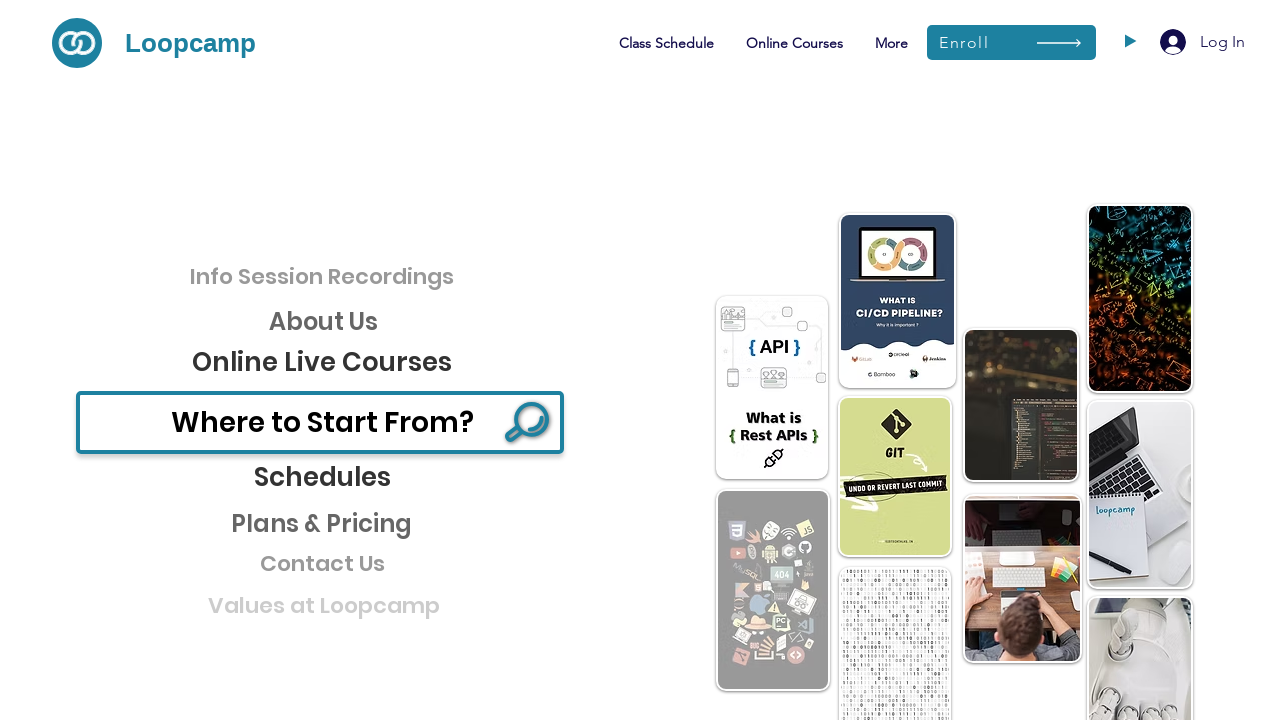

Navigated forward to https://www.etsy.com
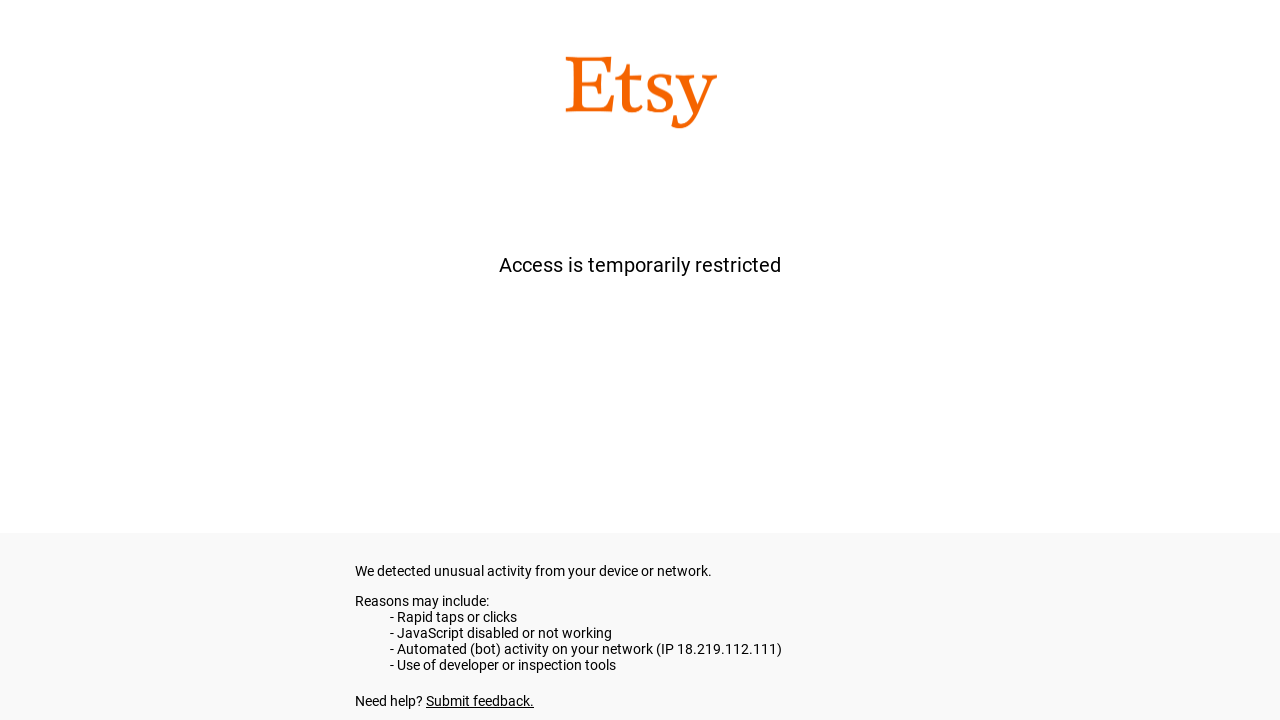

Refreshed the current page
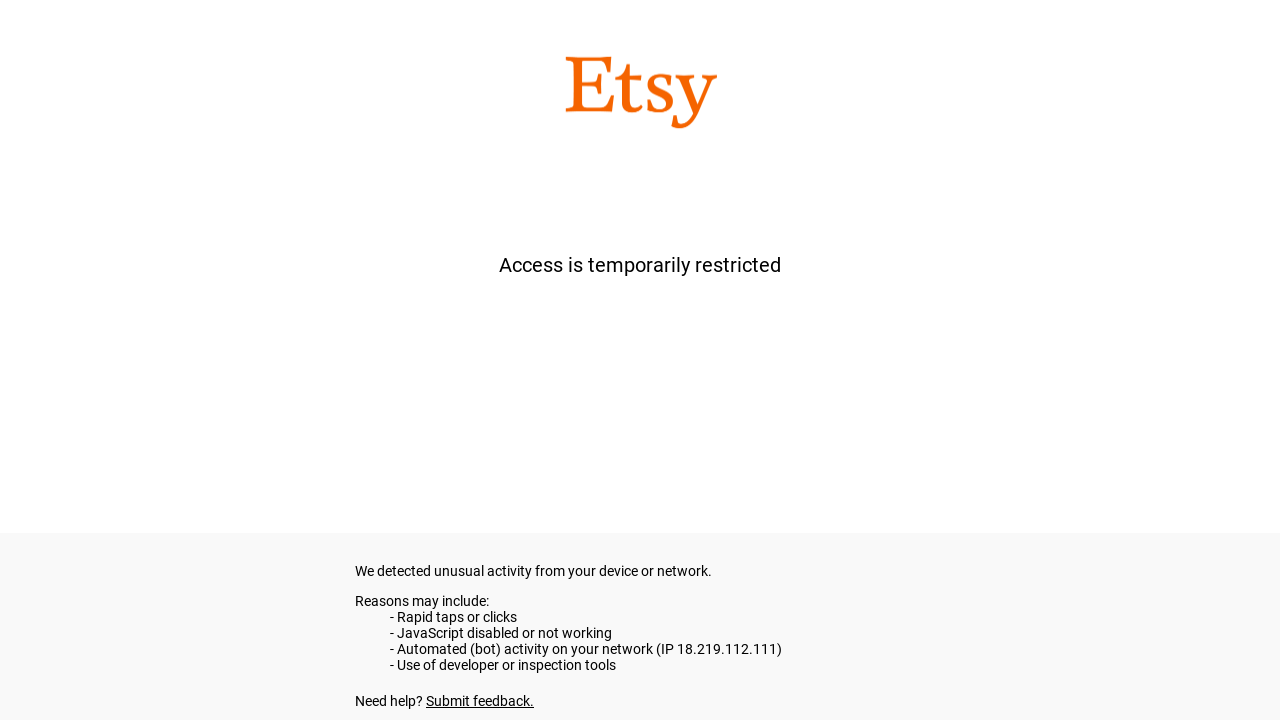

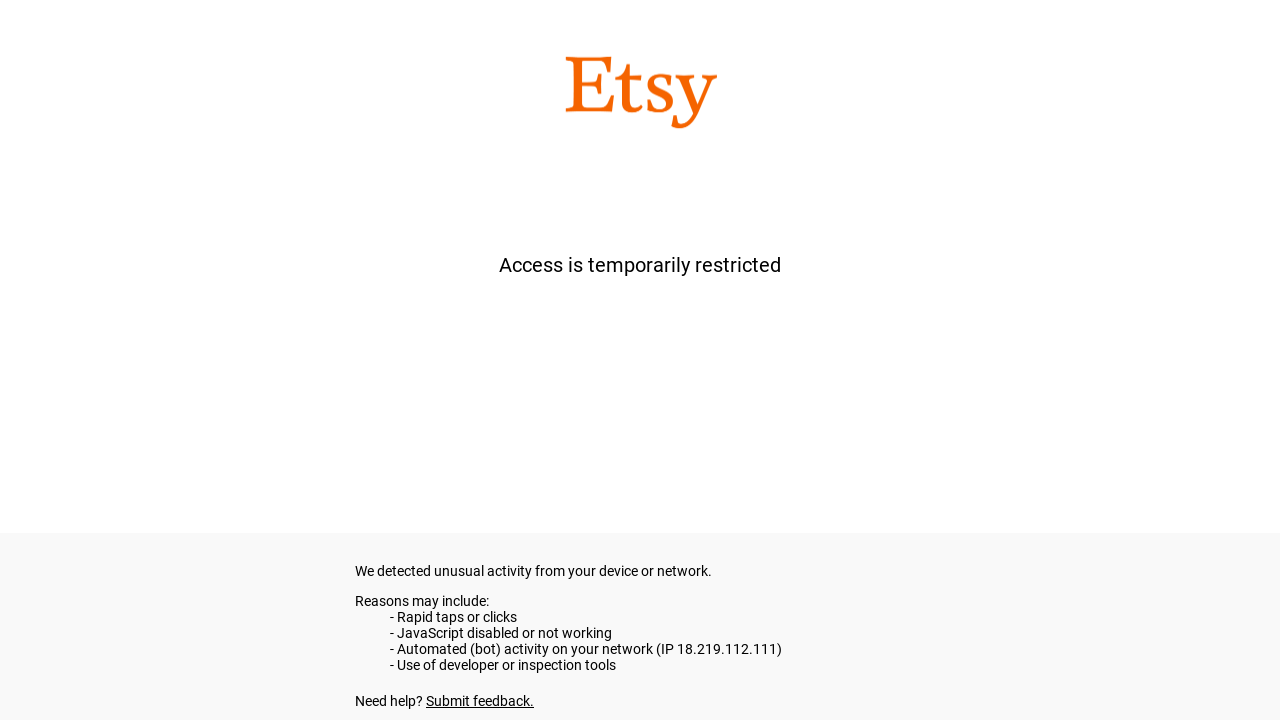